Tests responsive design by changing viewport to mobile and desktop sizes and verifying content renders

Starting URL: https://test-studio-firebase-buz4i1pbo-johns-projects-bf5e60f3.vercel.app

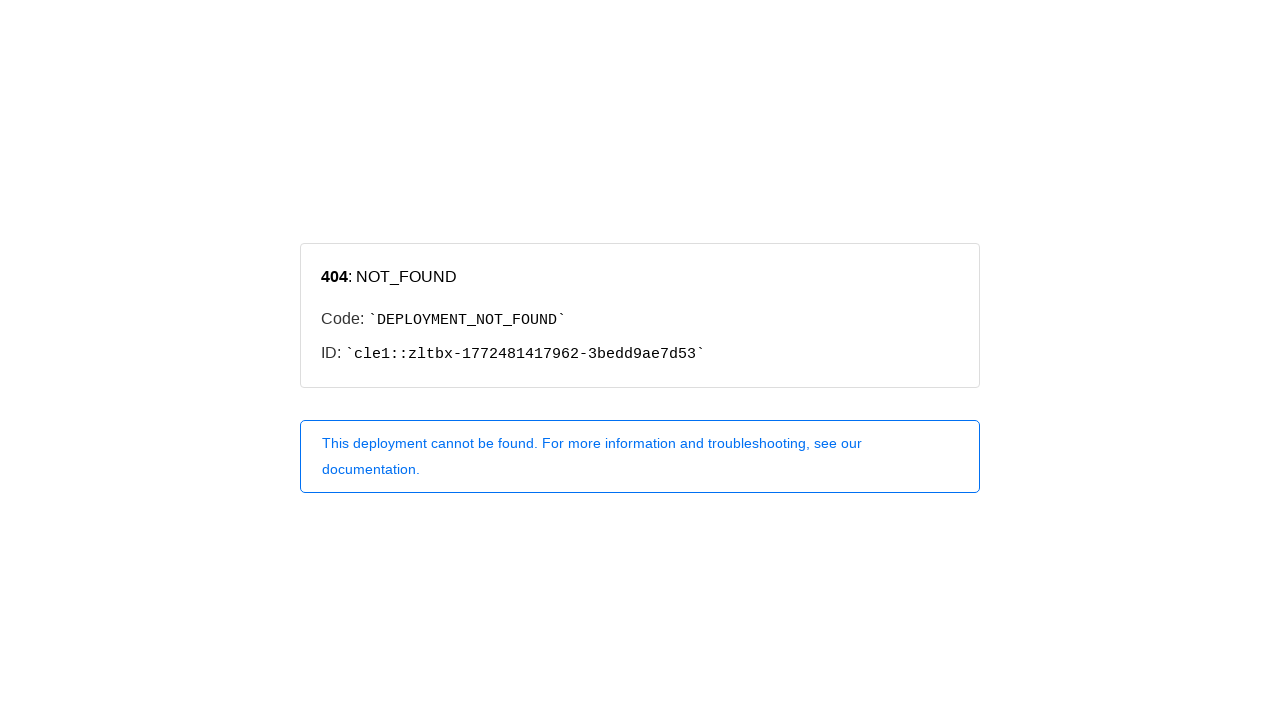

Waited for page to reach networkidle state
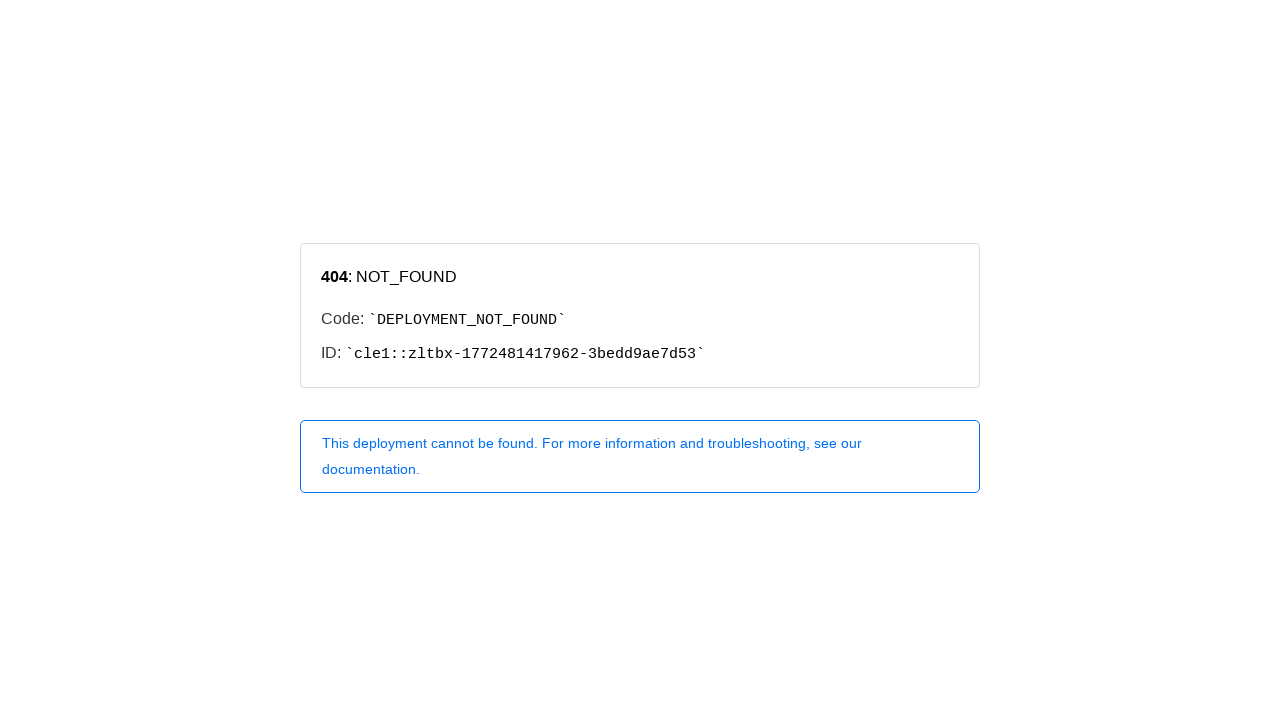

Set viewport to mobile size (375x667)
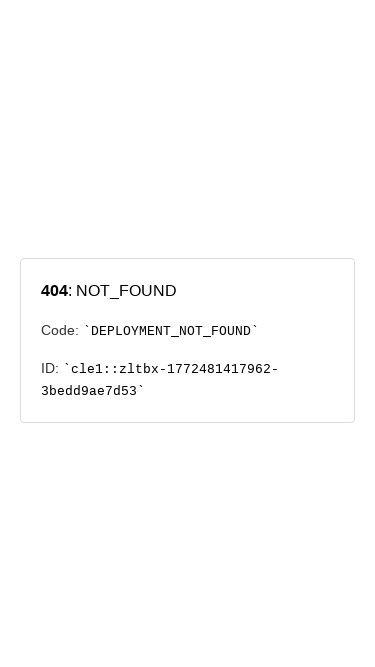

Waited 1 second for mobile layout to render
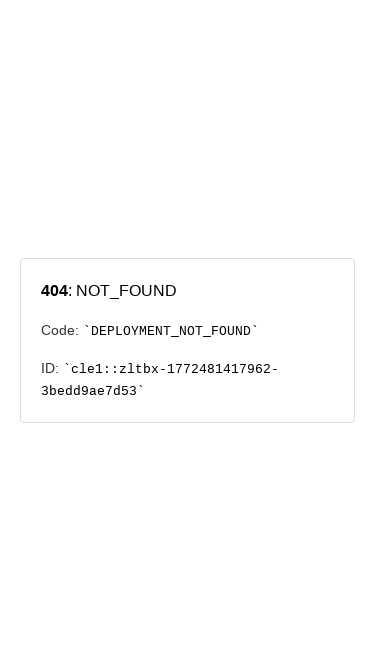

Evaluated mobile viewport scroll height: 667px
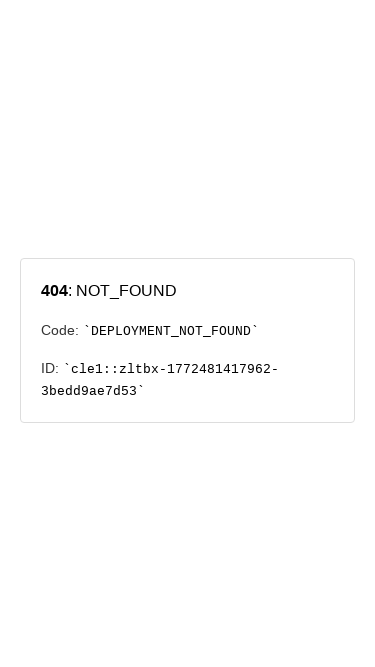

Verified mobile view rendered content (height > 200px)
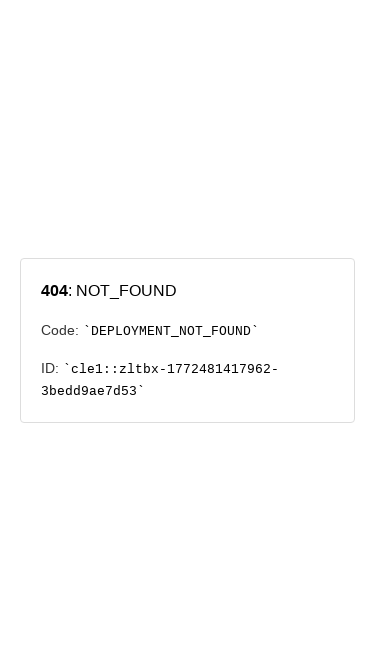

Set viewport to desktop size (1920x1080)
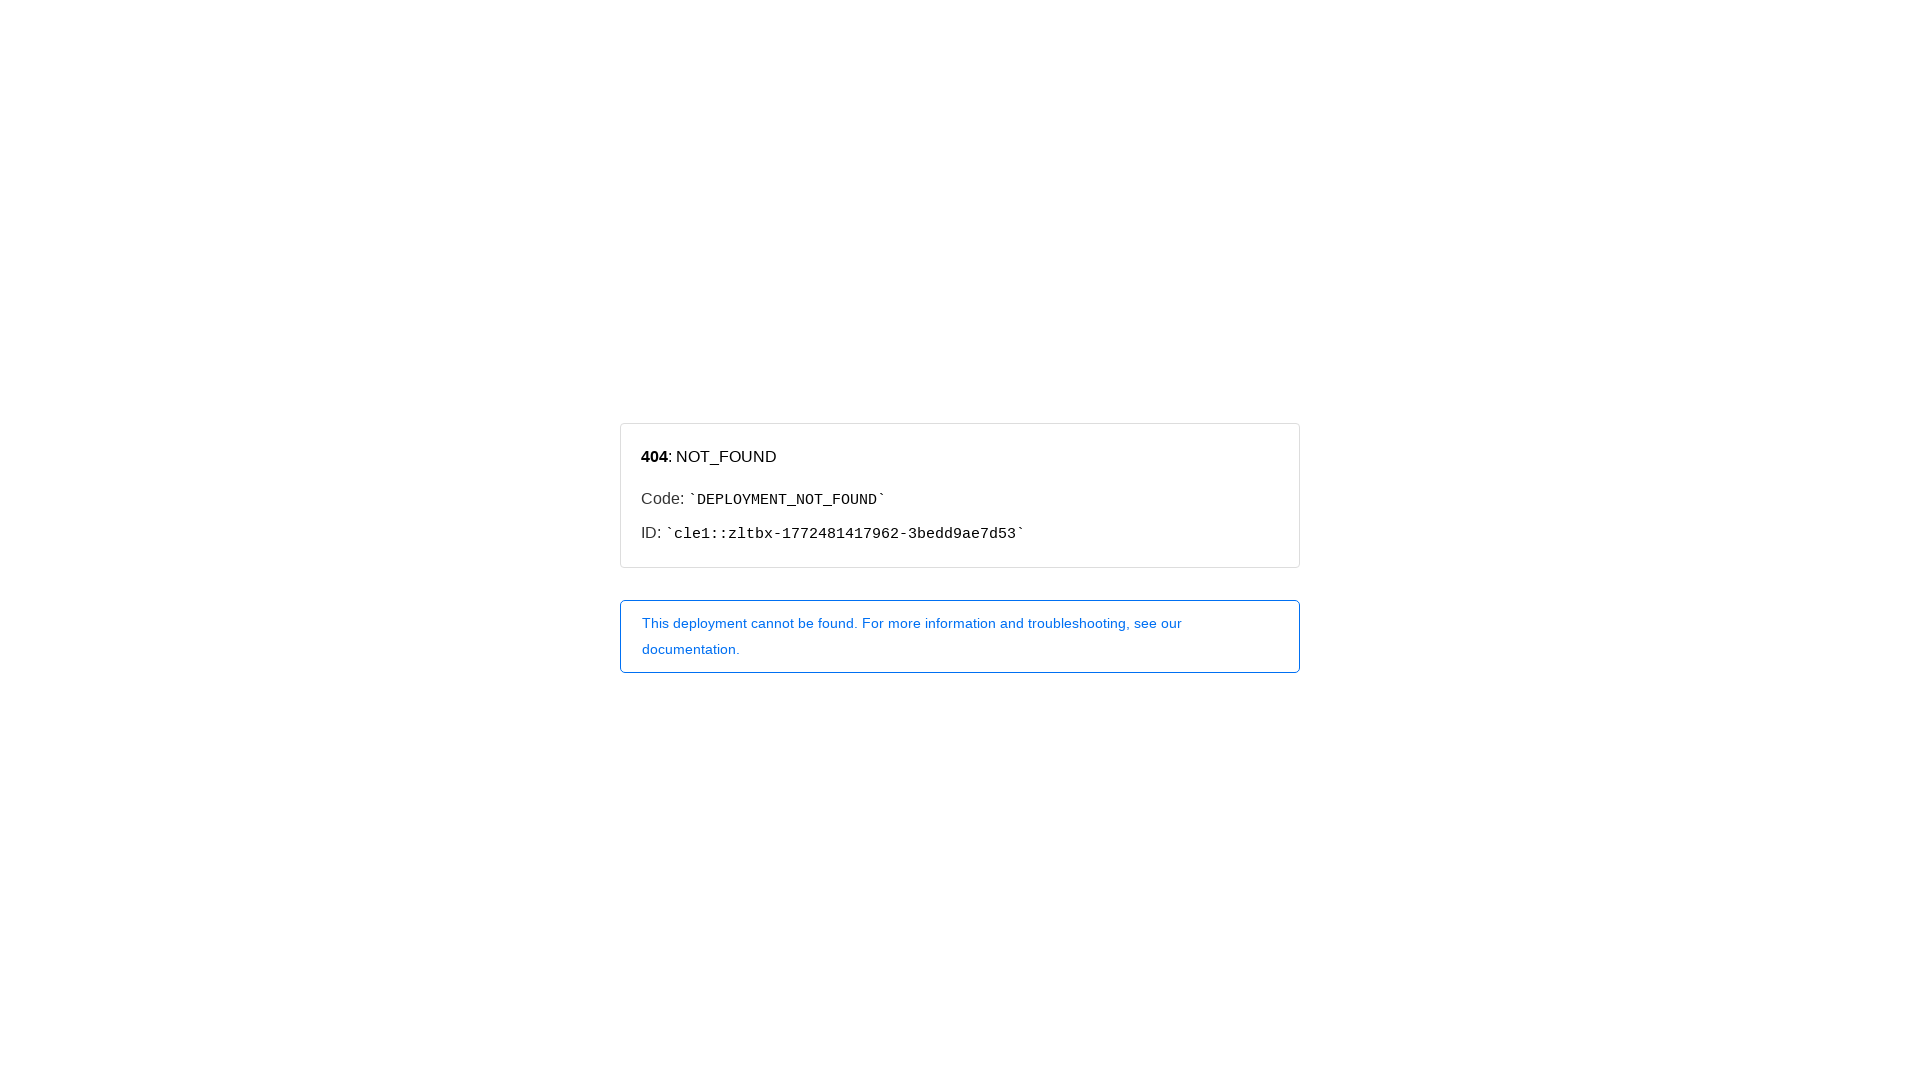

Waited 1 second for desktop layout to render
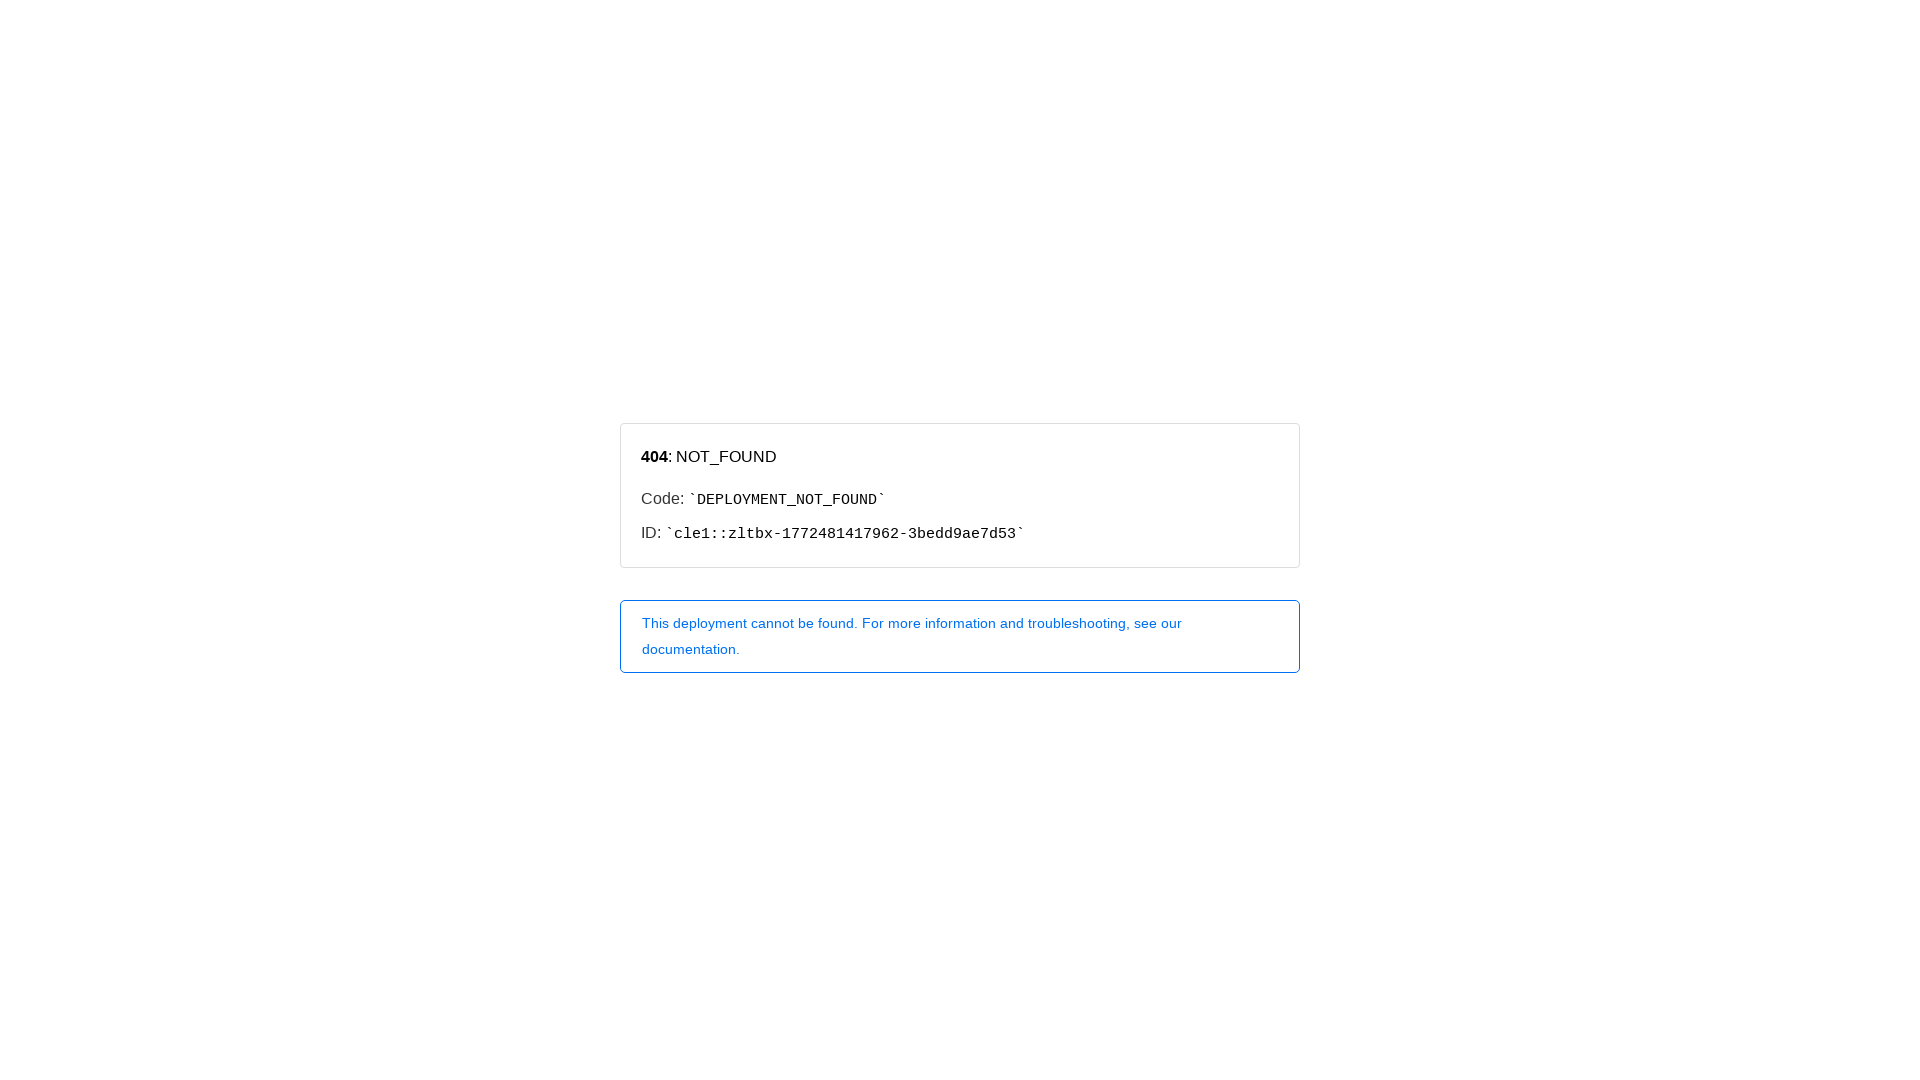

Evaluated desktop viewport scroll height: 1080px
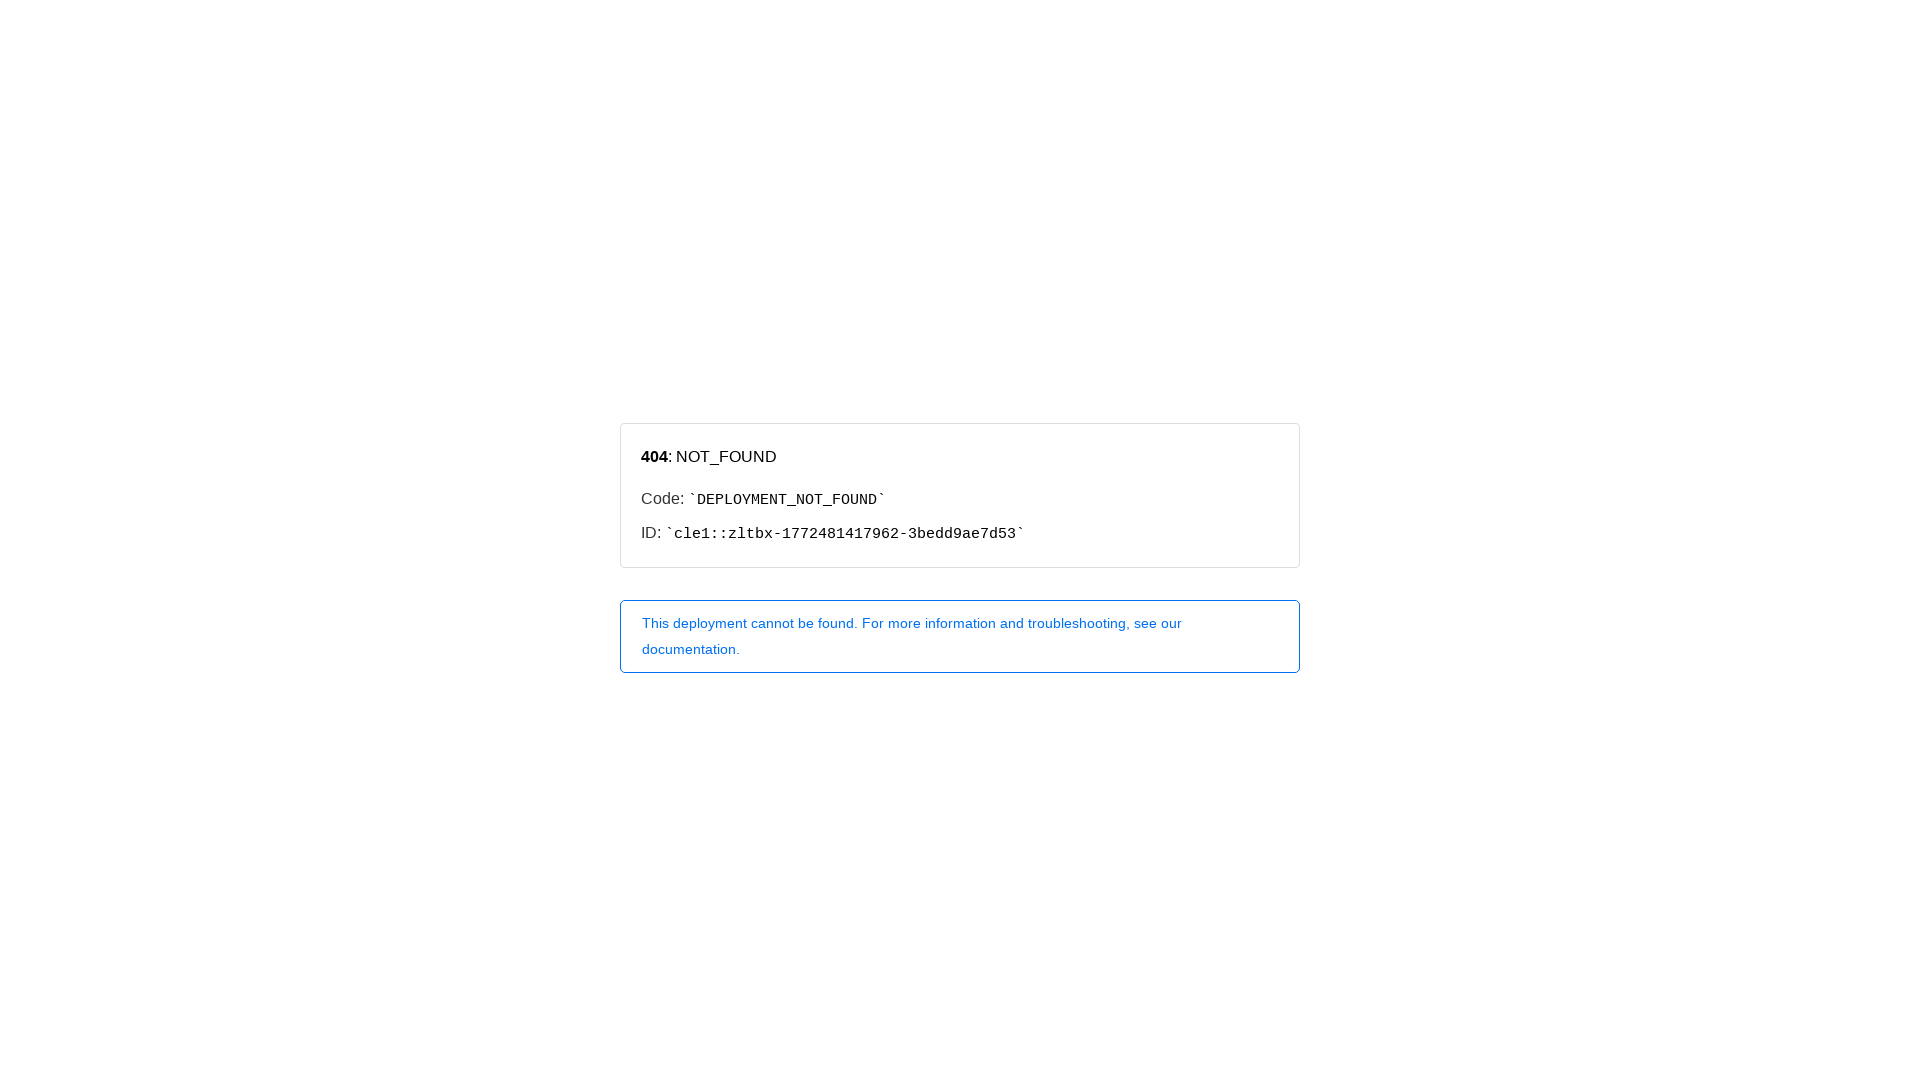

Verified desktop view rendered content (height > 200px)
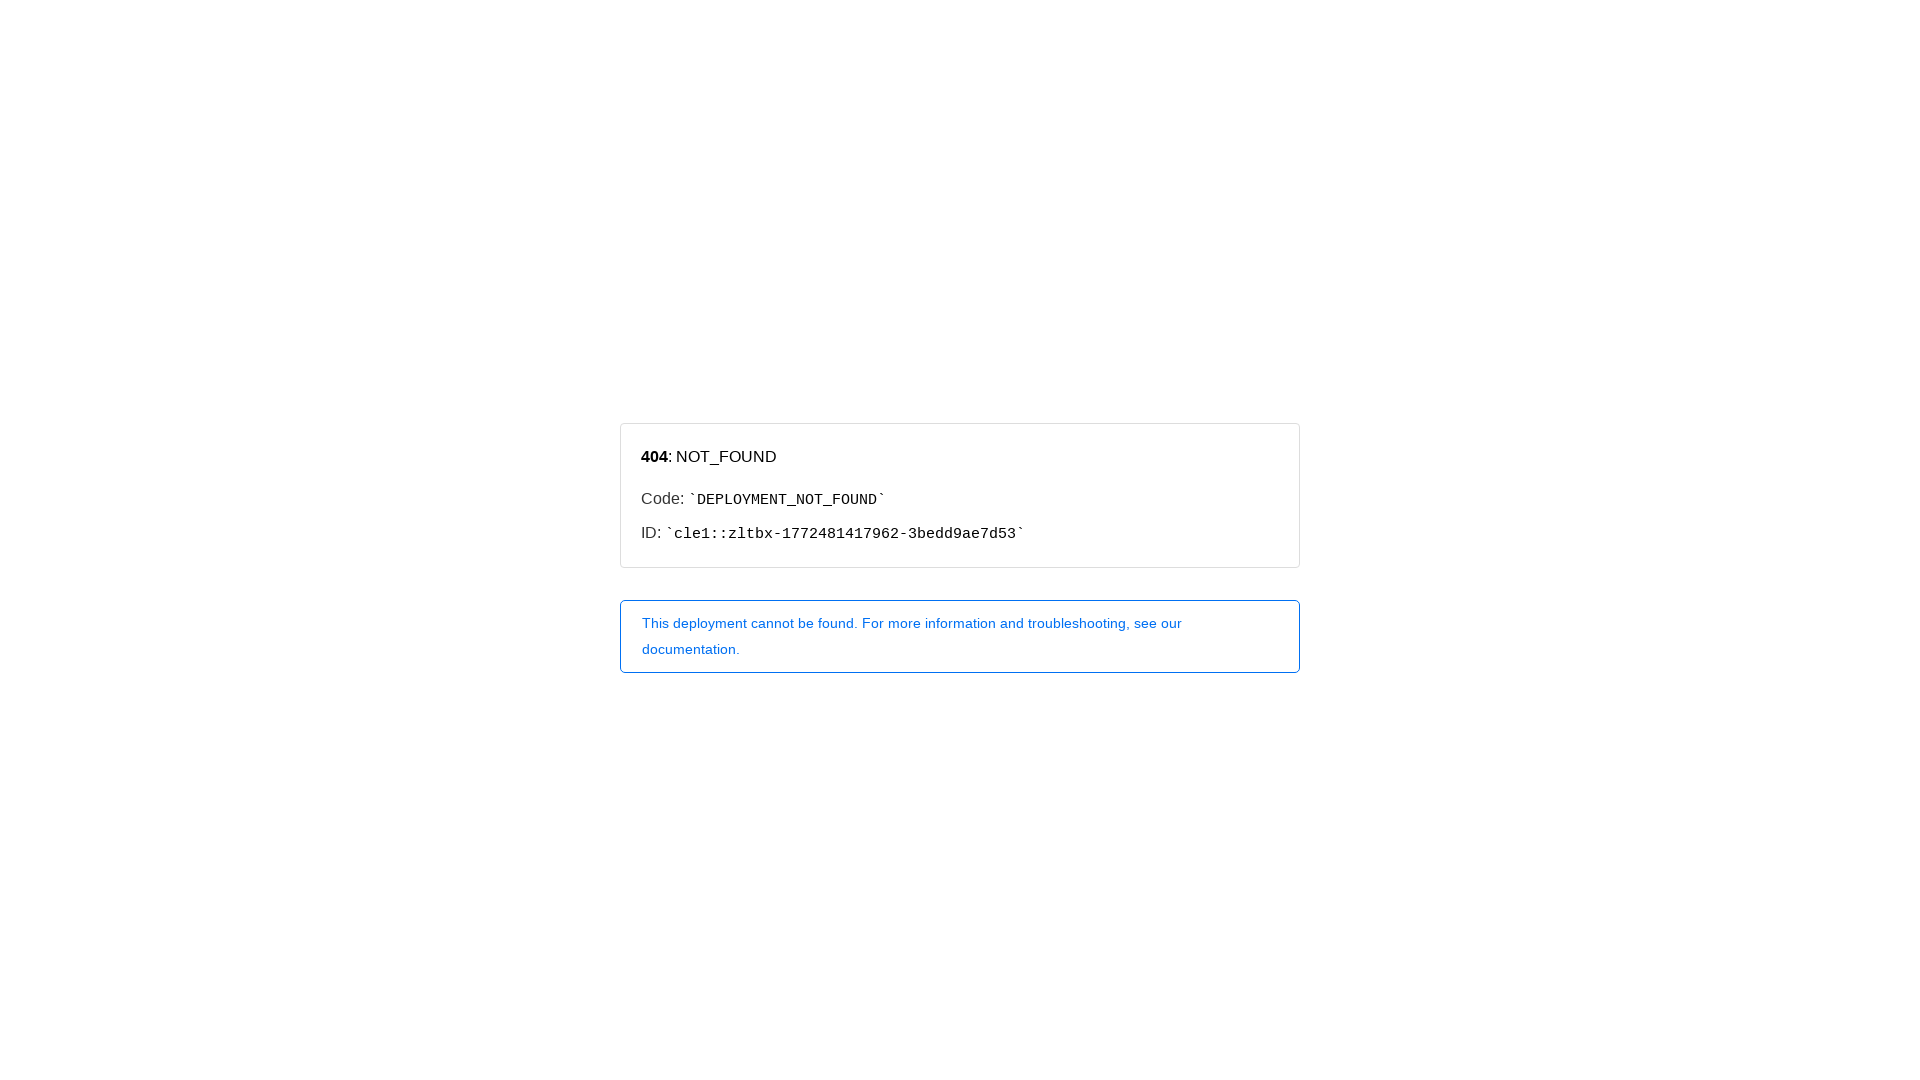

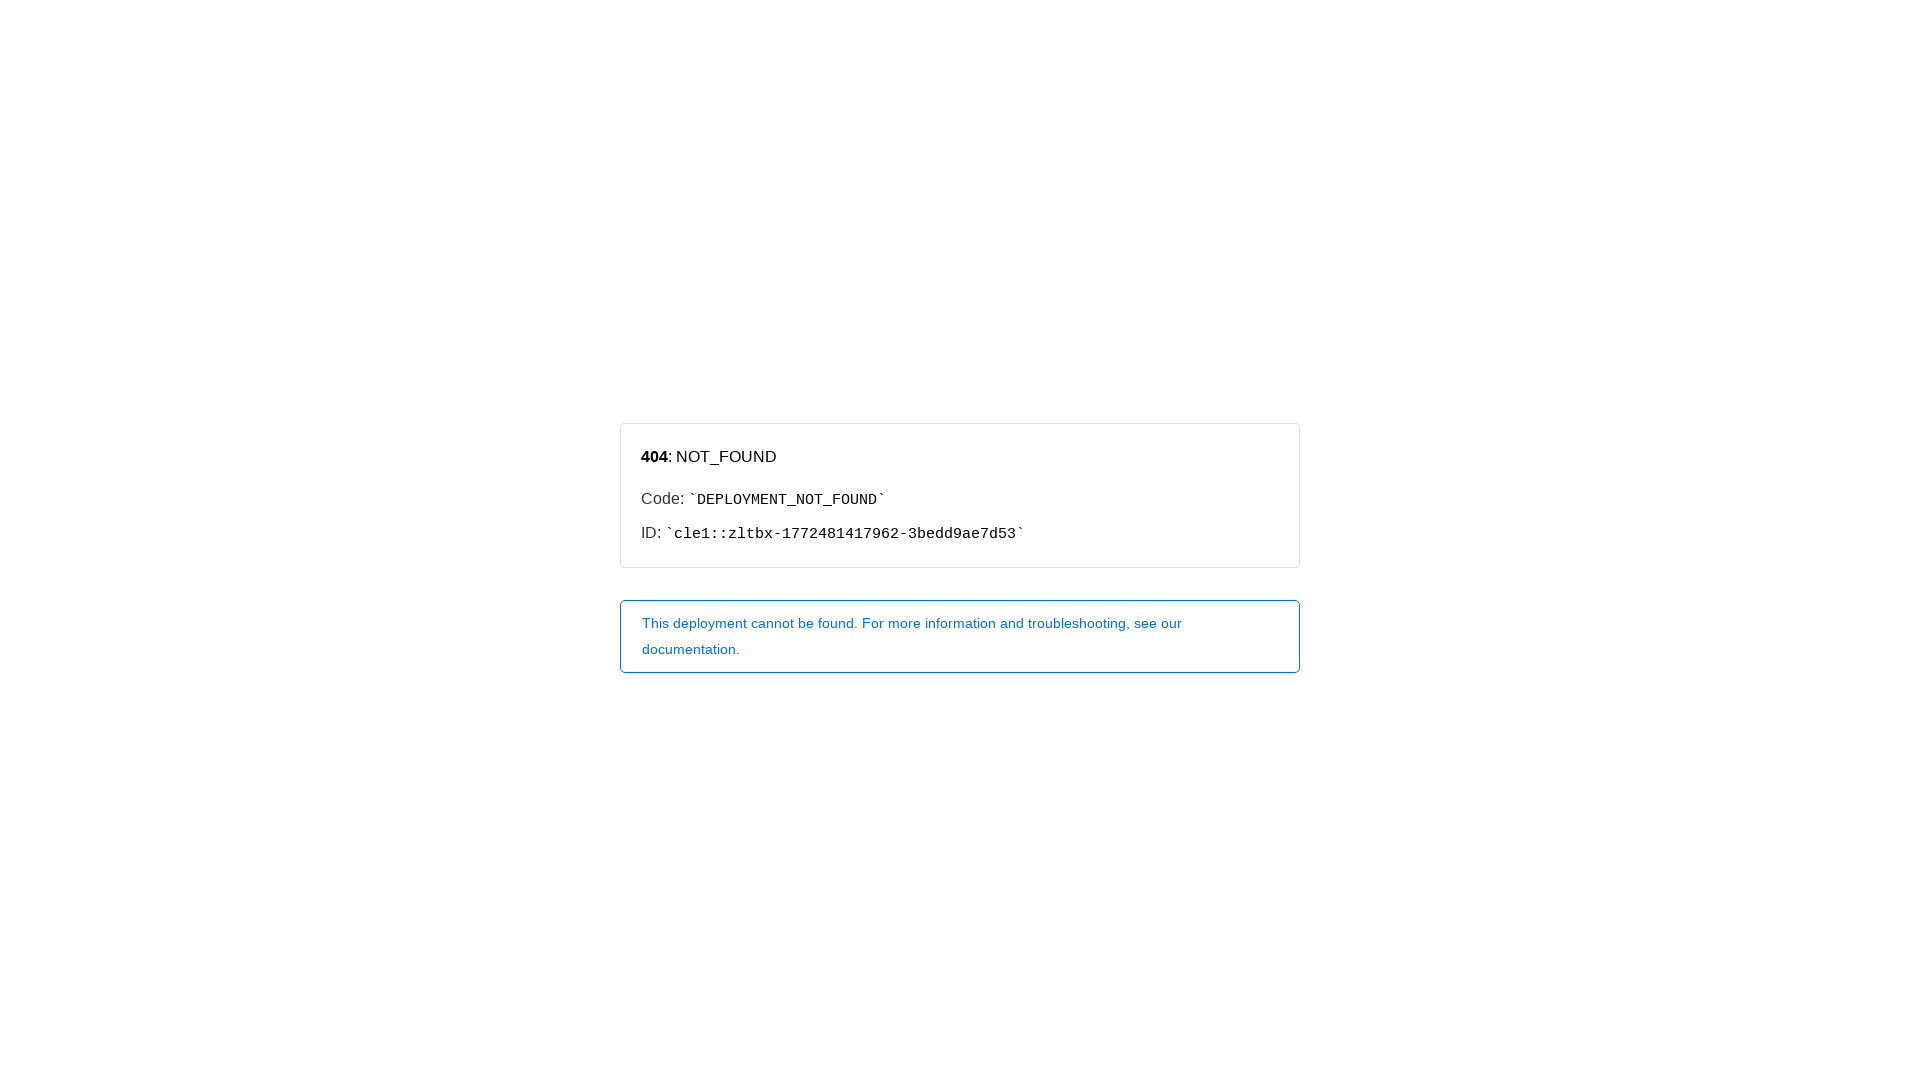